Tests dynamic loading page by clicking a button and verifying that a hidden message element becomes visible

Starting URL: http://the-internet.herokuapp.com/dynamic_loading/1

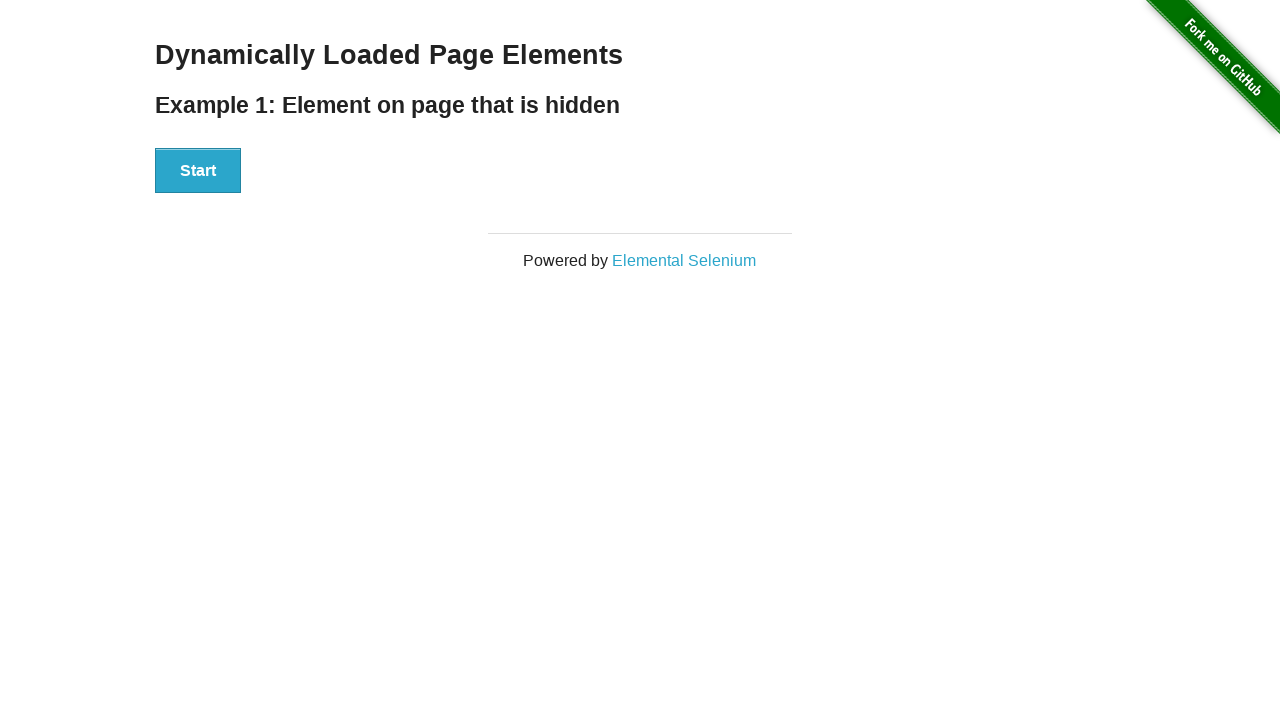

Clicked the start button to trigger dynamic loading at (198, 171) on button
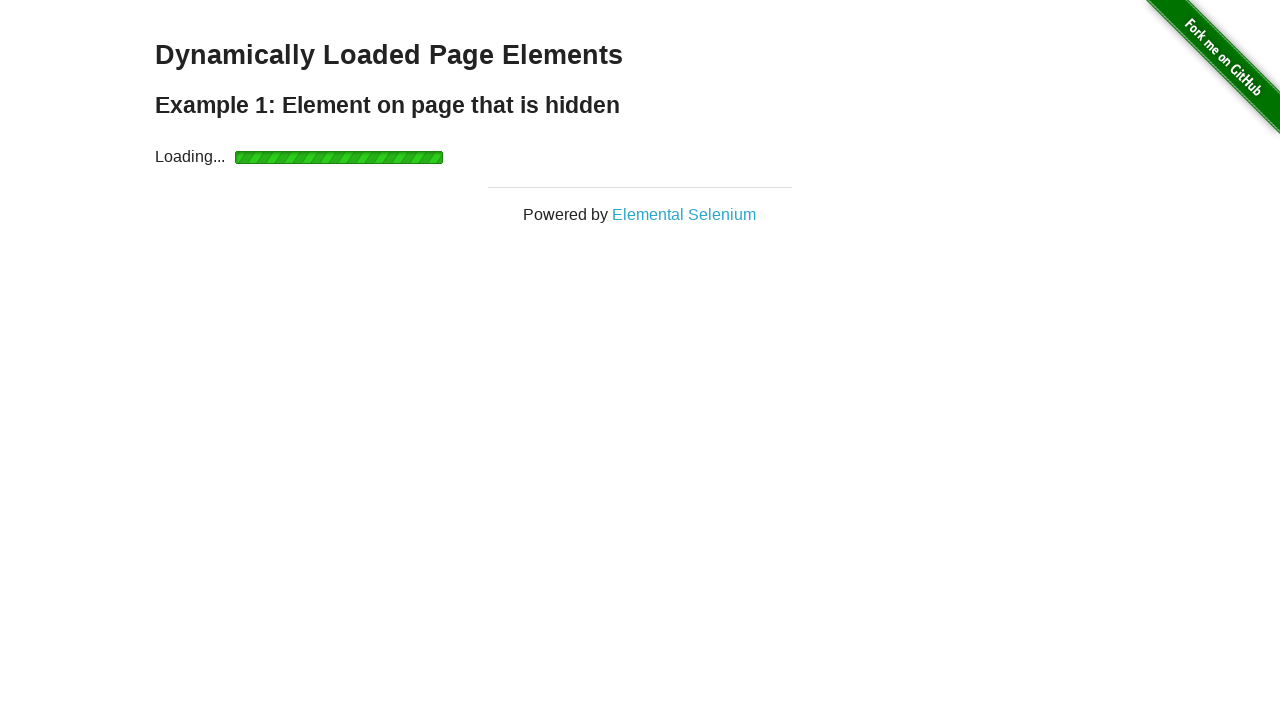

Waited for the hidden message element to become visible
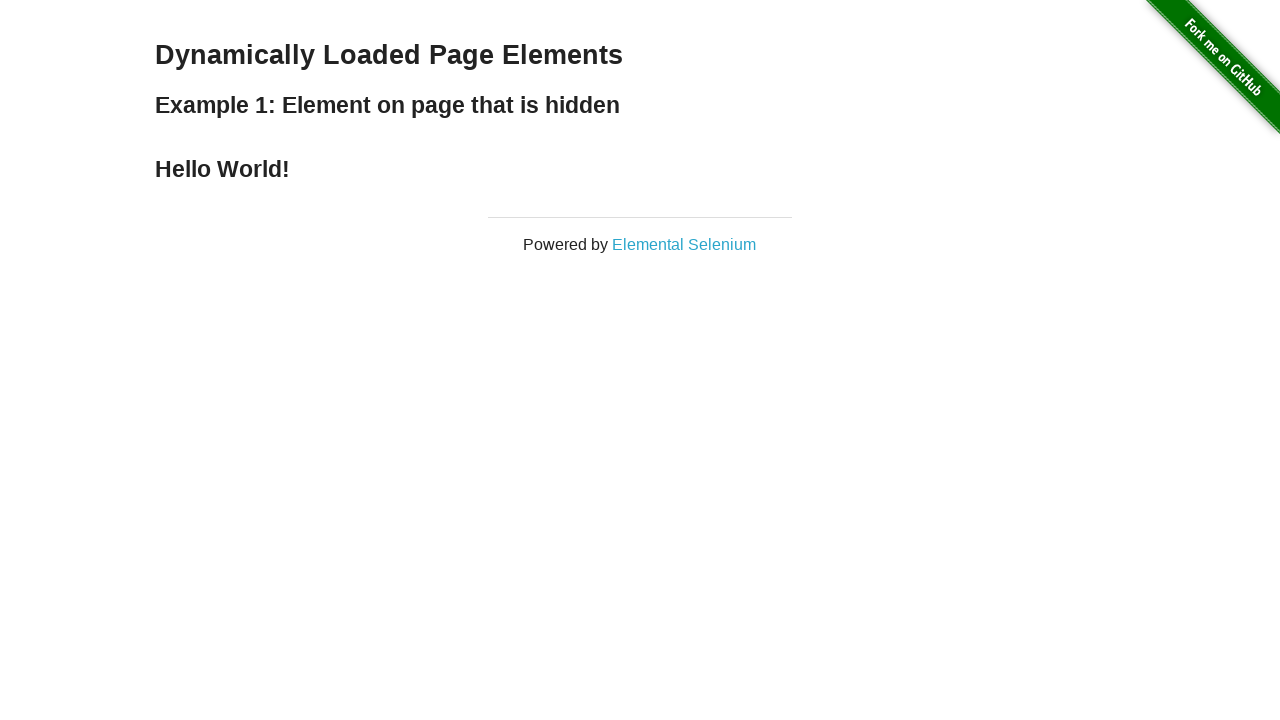

Located the message element
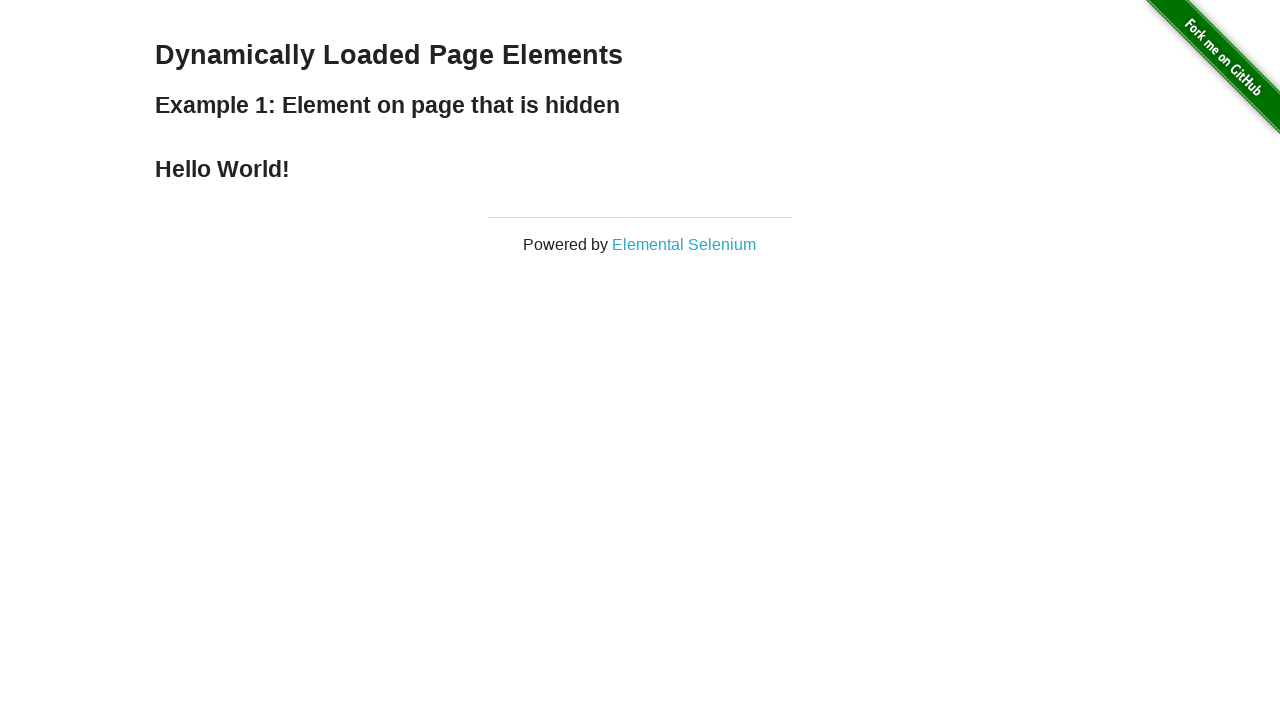

Verified that the message element is visible
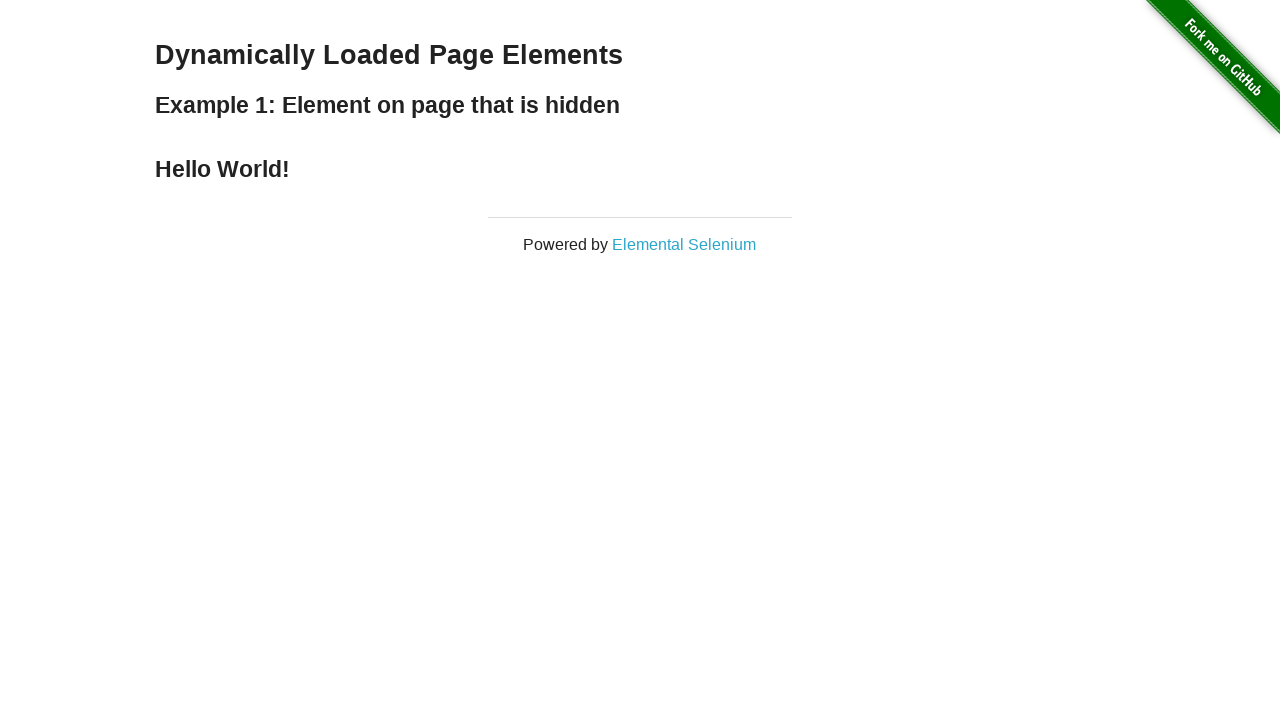

Verified that the message text equals 'Hello World!'
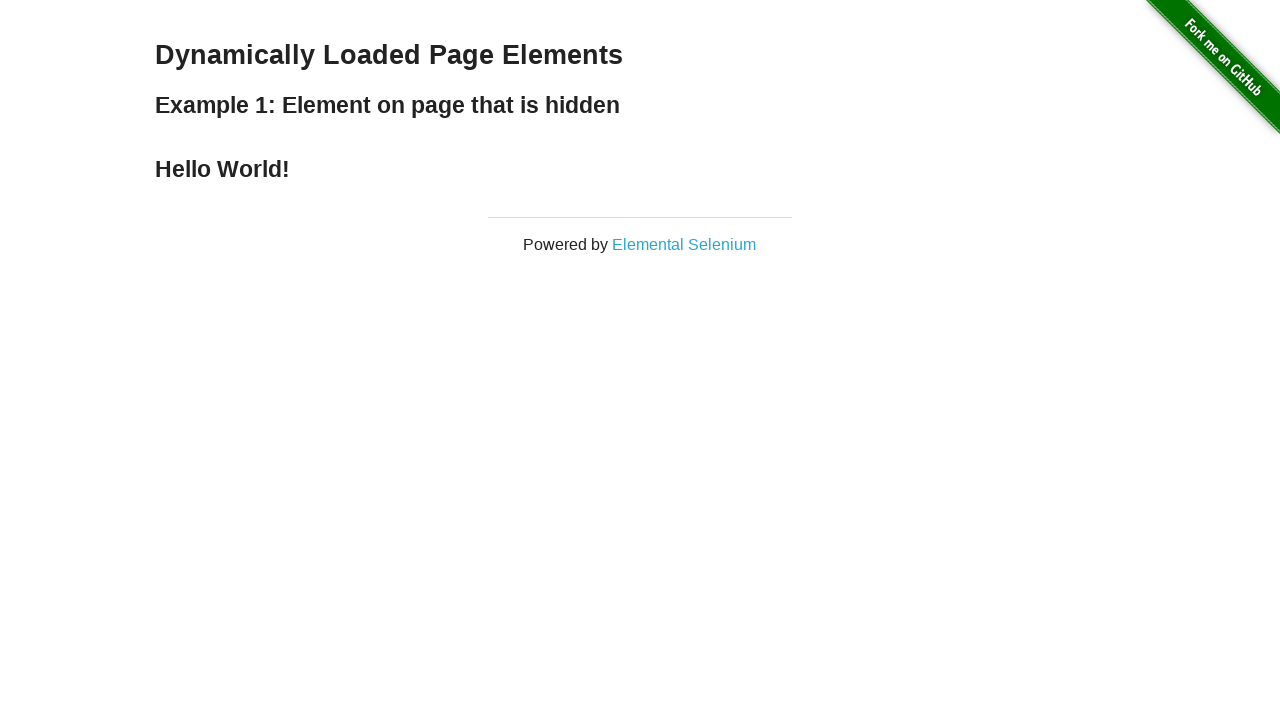

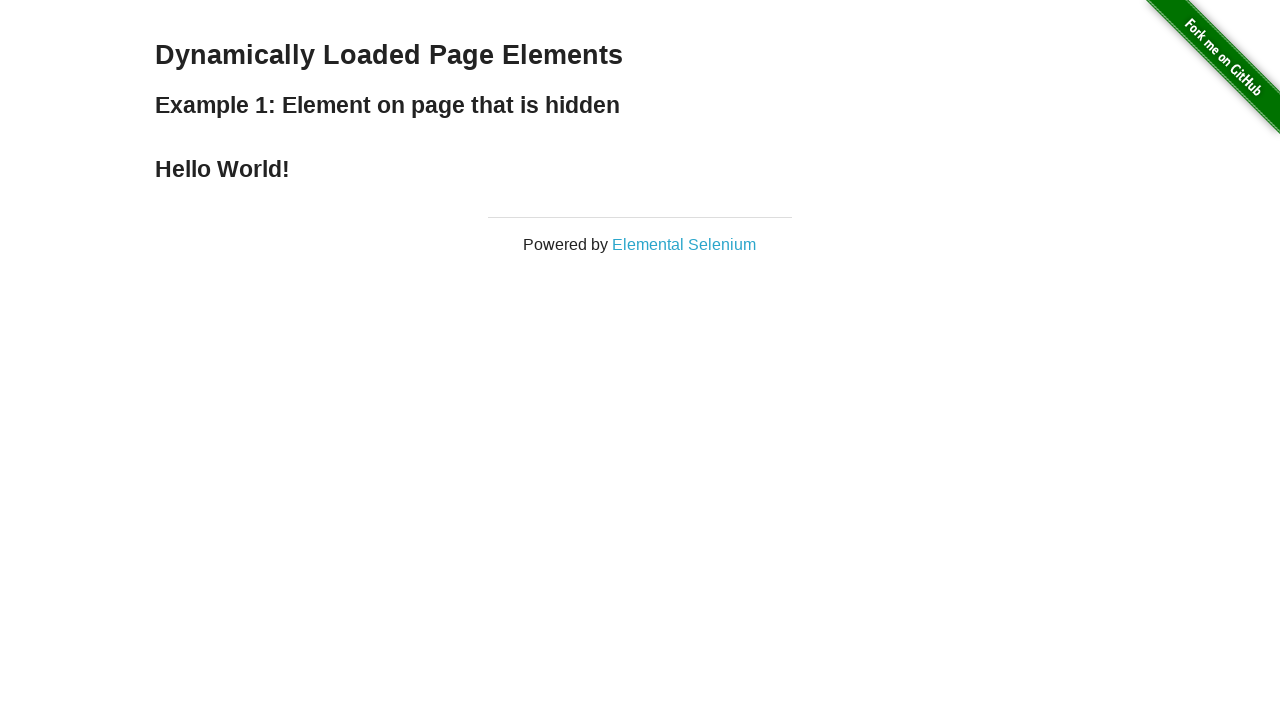